Tests form submission with dynamic attributes by filling out full name, email, event date, and details fields, then submitting and verifying the success message appears

Starting URL: https://training-support.net/webelements/dynamic-attributes

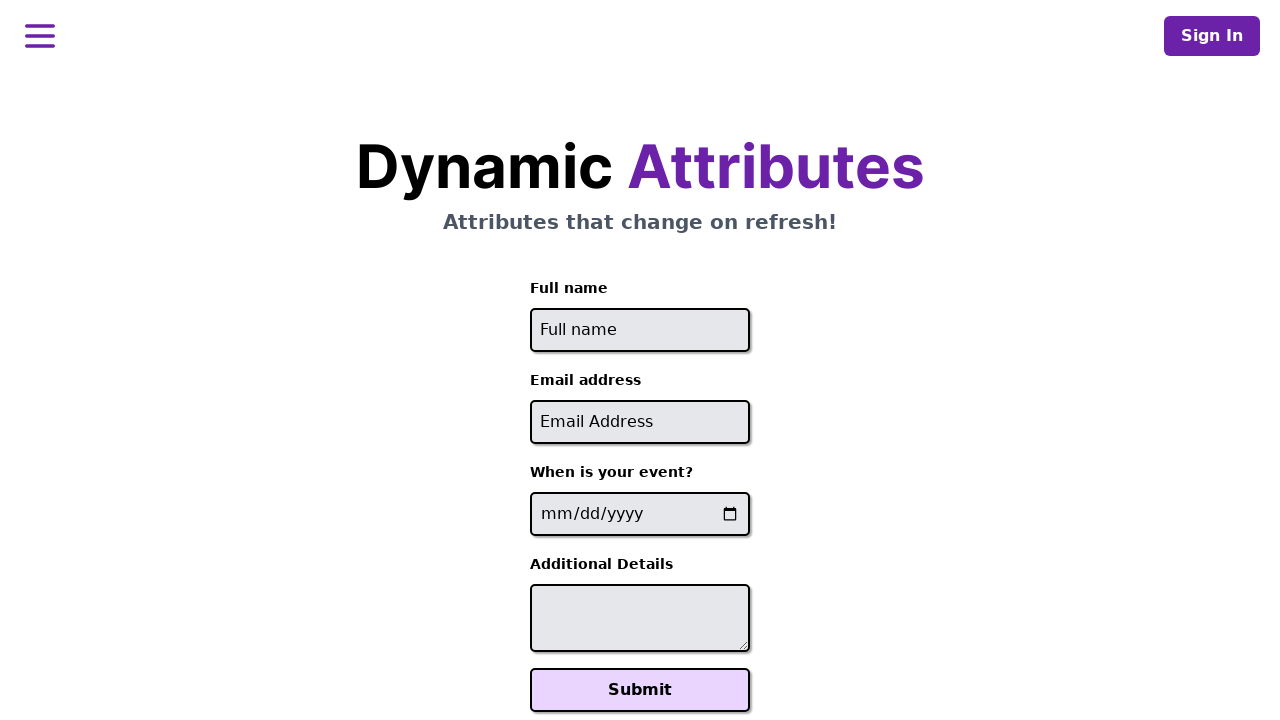

Filled full name field with 'Raiden Shogun' on //input[starts-with(@id, 'full-name')]
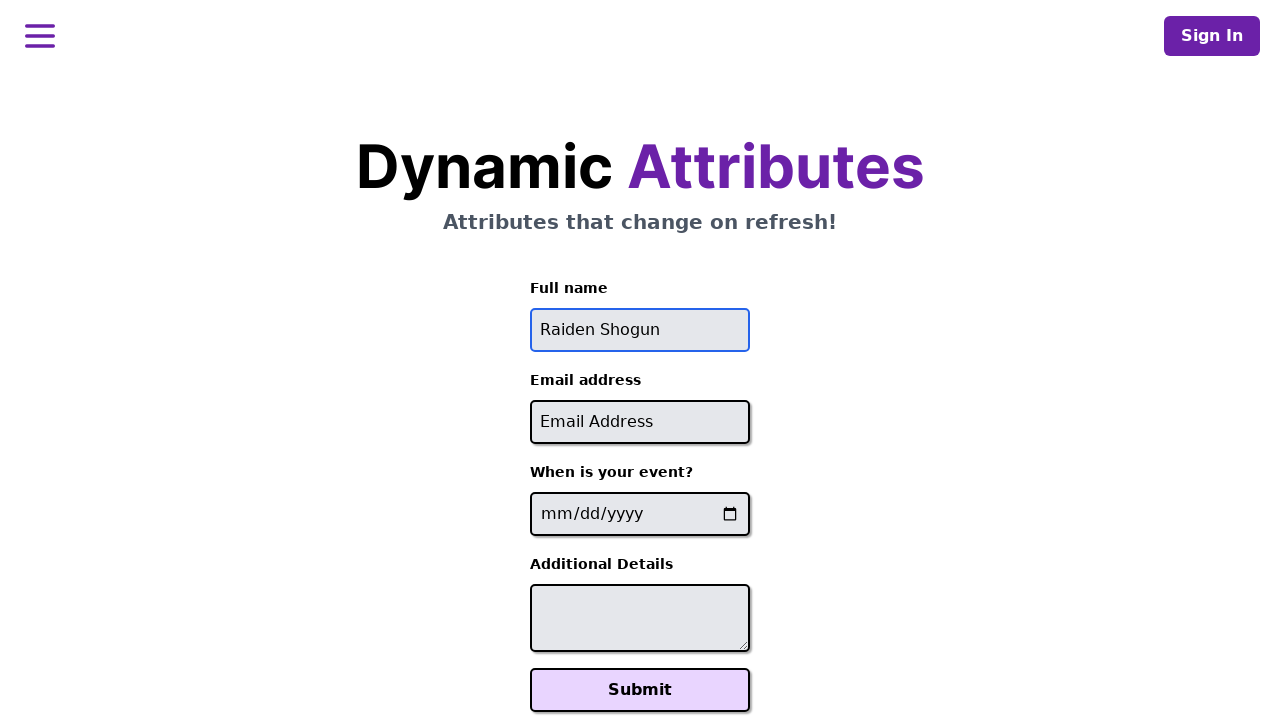

Filled email field with 'raiden@electromail.com' on //input[contains(@id, '-email')]
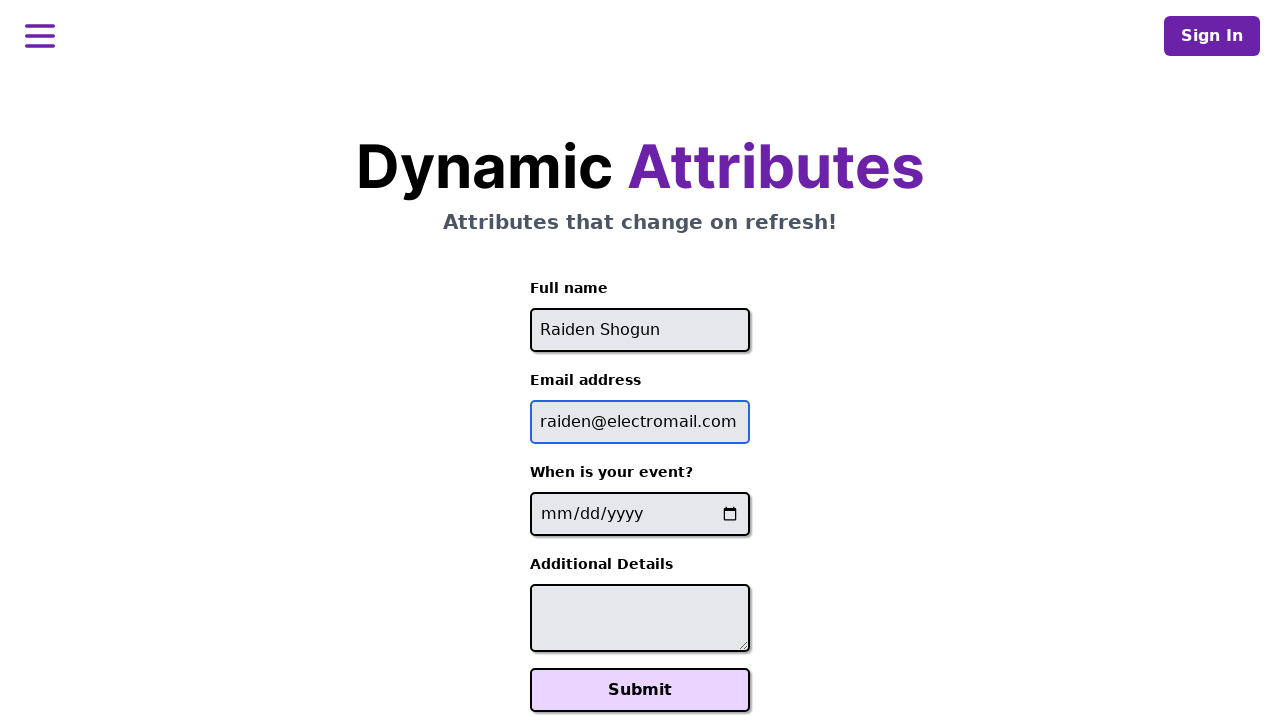

Filled event date field with '2025-06-26' on //input[contains(@name, '-event-date-')]
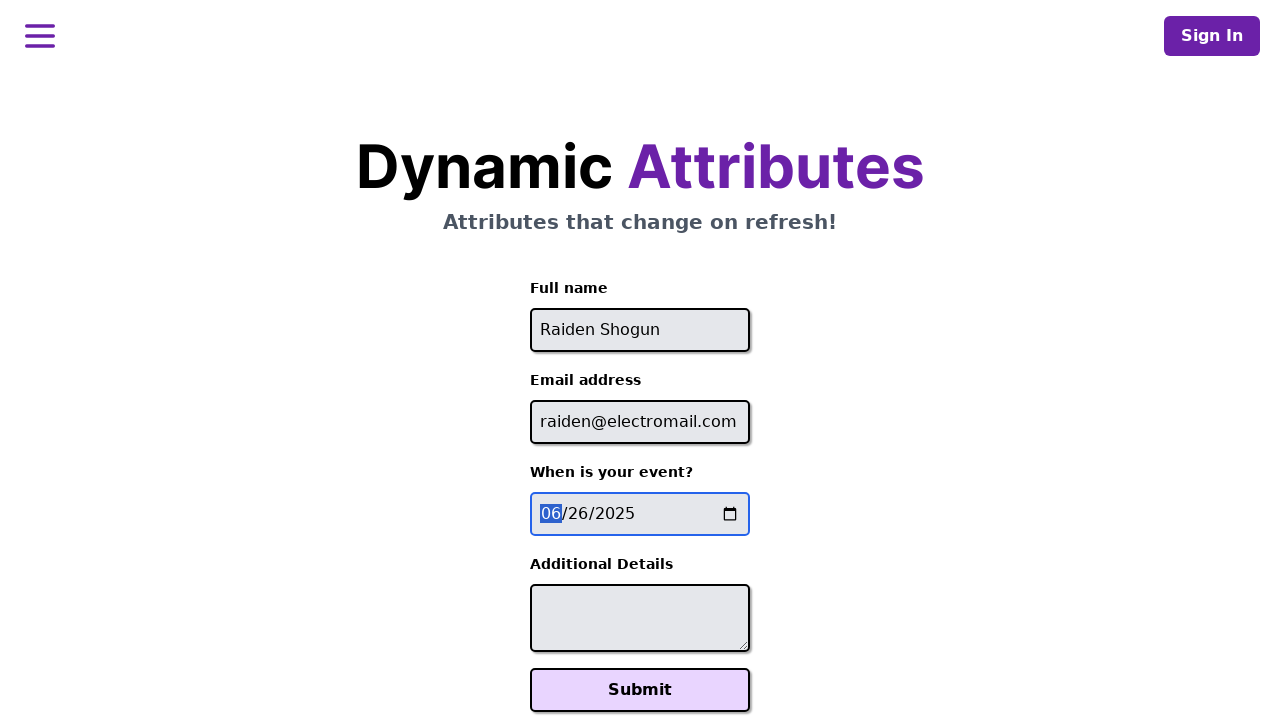

Filled additional details field with 'It will be electric!' on //textarea[contains(@id, '-additional-details-')]
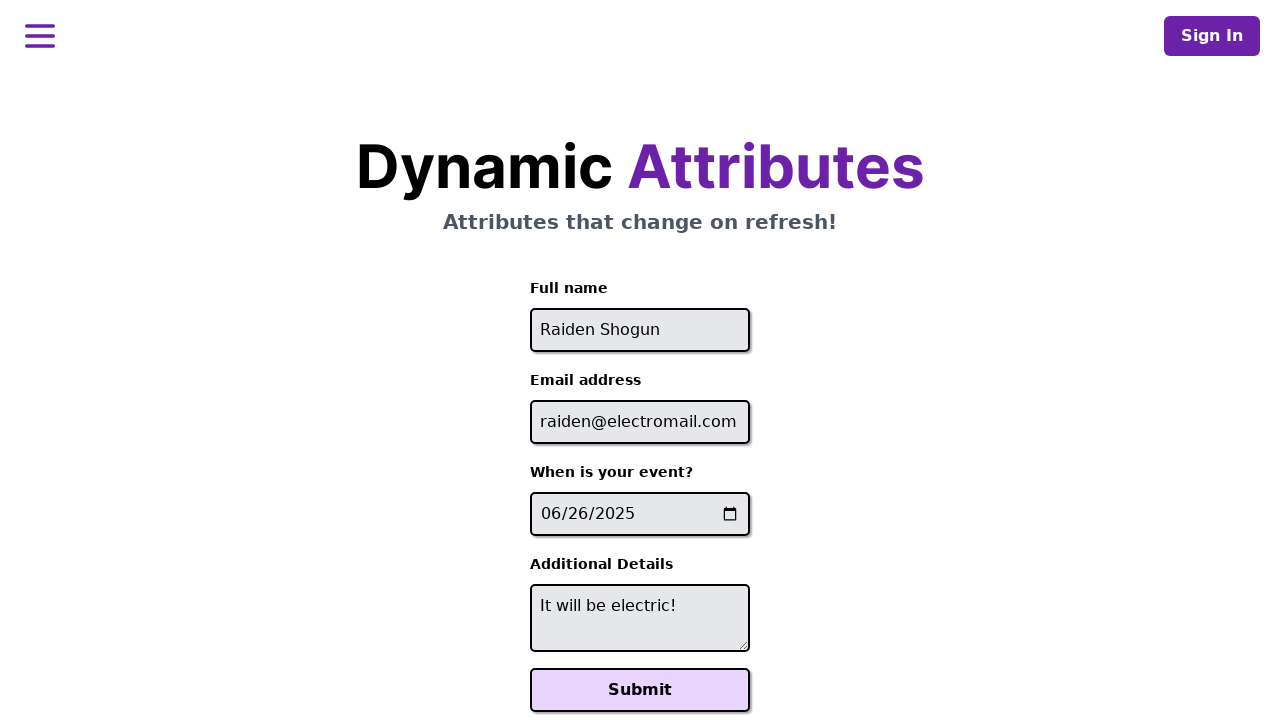

Clicked Submit button at (640, 690) on xpath=//button[text()='Submit']
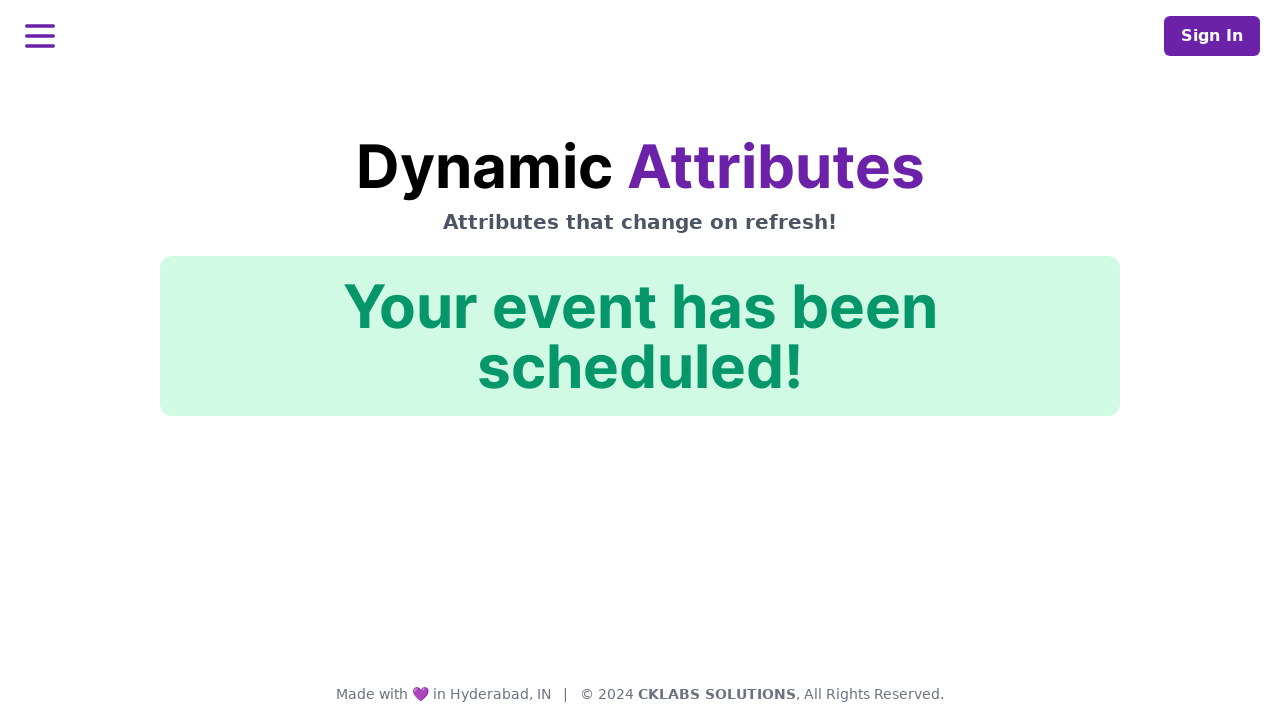

Success confirmation message appeared
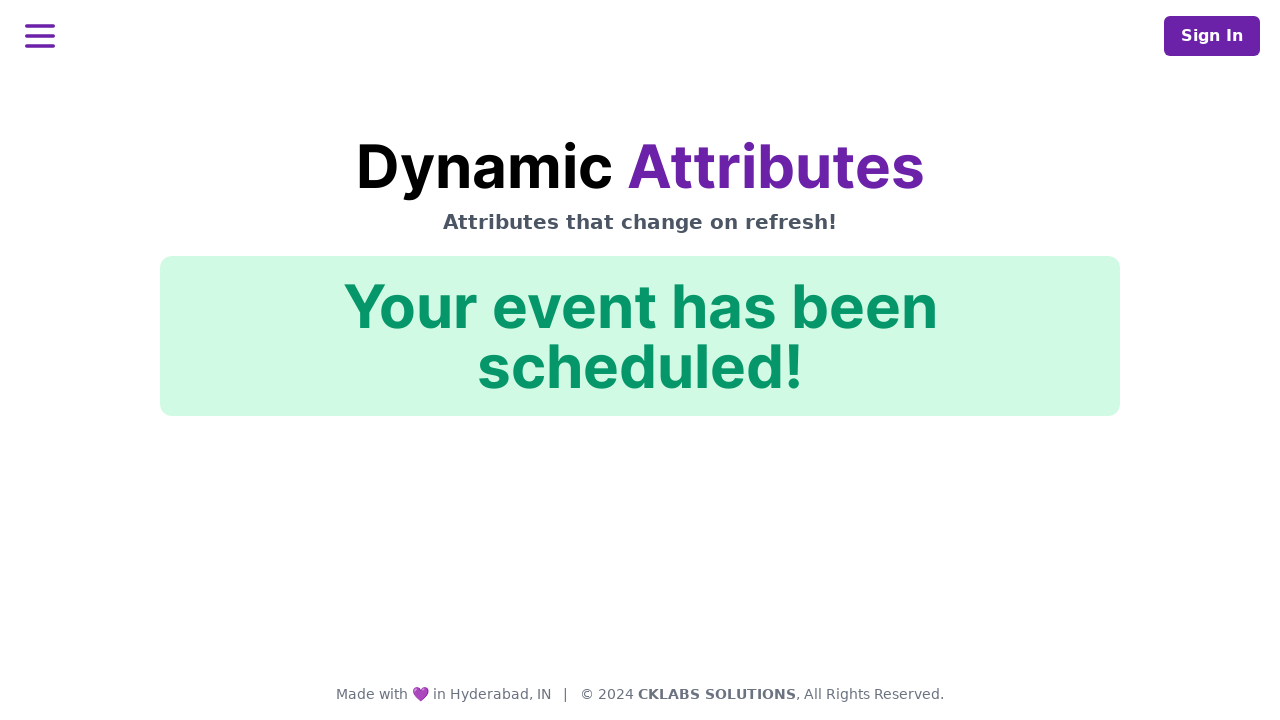

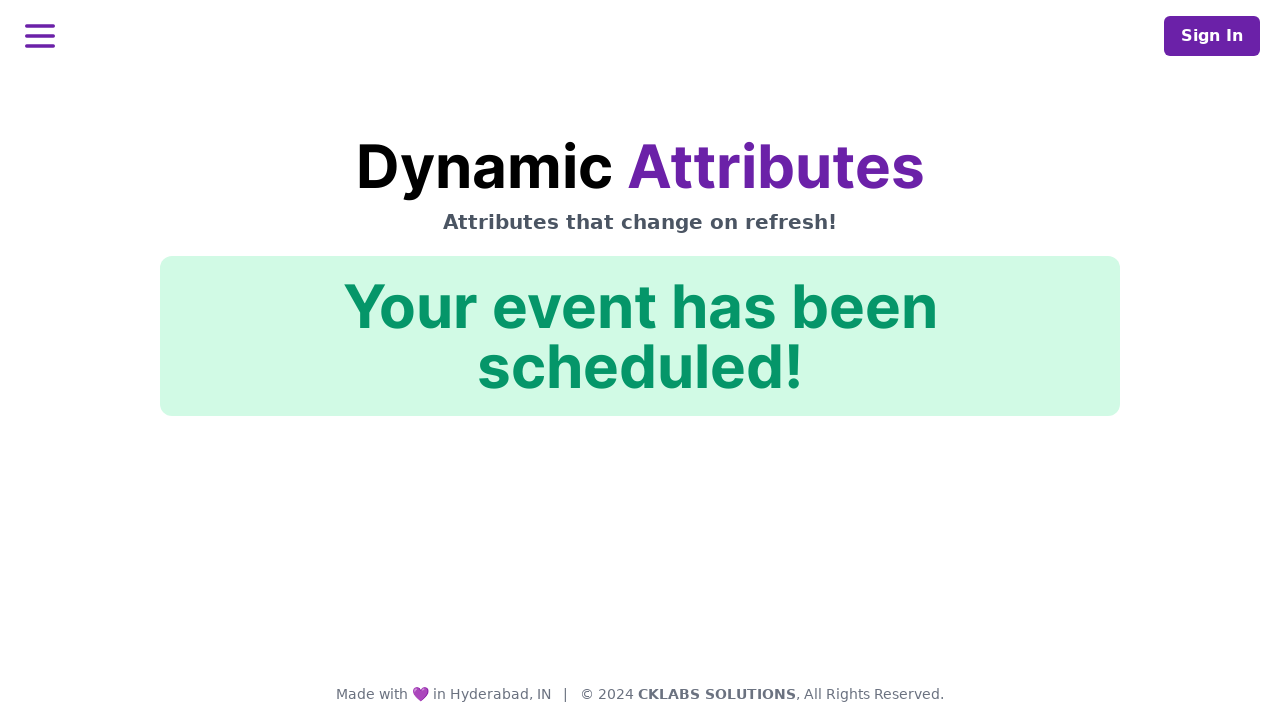